Navigates to the TaxBlock sign-up page and waits for it to load

Starting URL: https://taxblock.in/sign-up

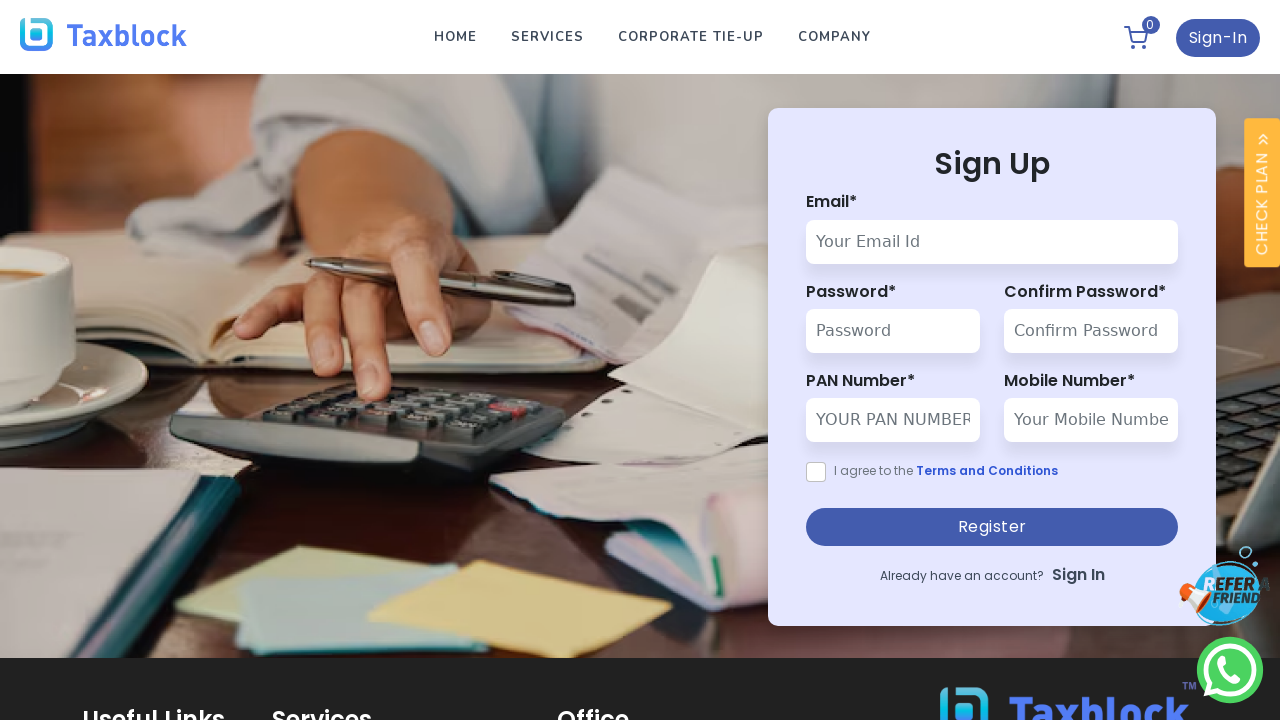

Navigated to TaxBlock sign-up page
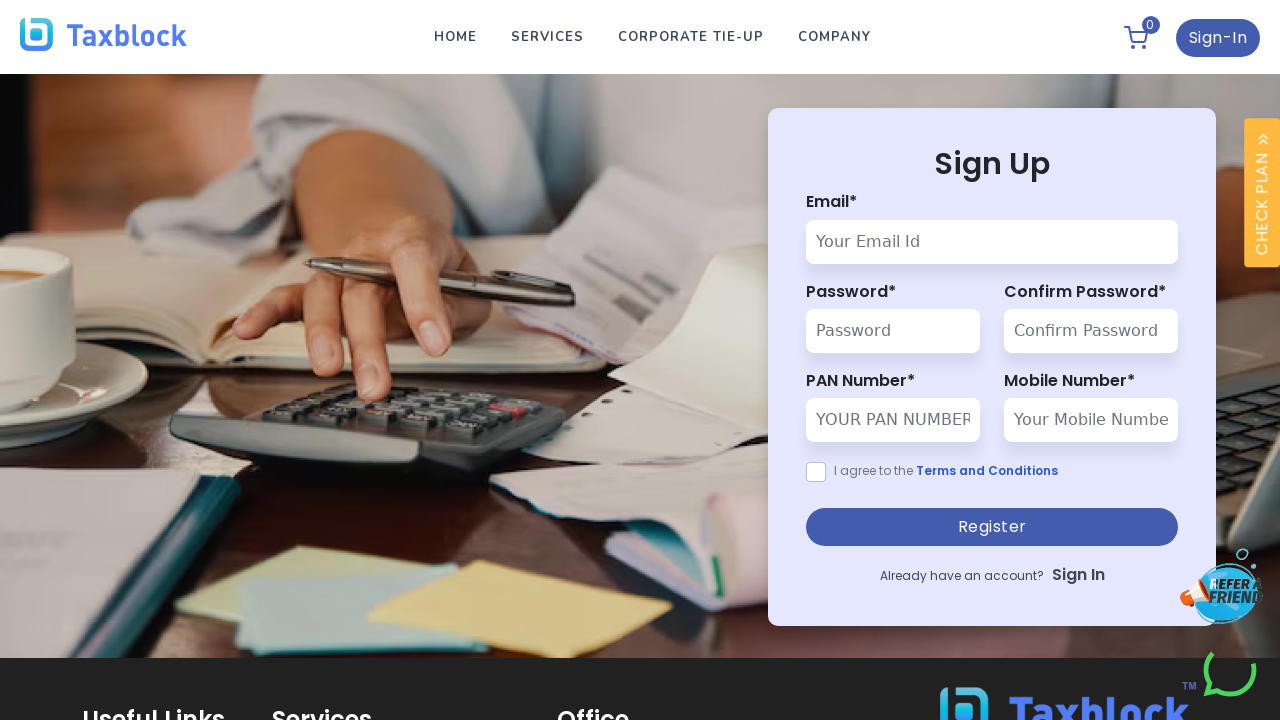

Sign-up page DOM content loaded
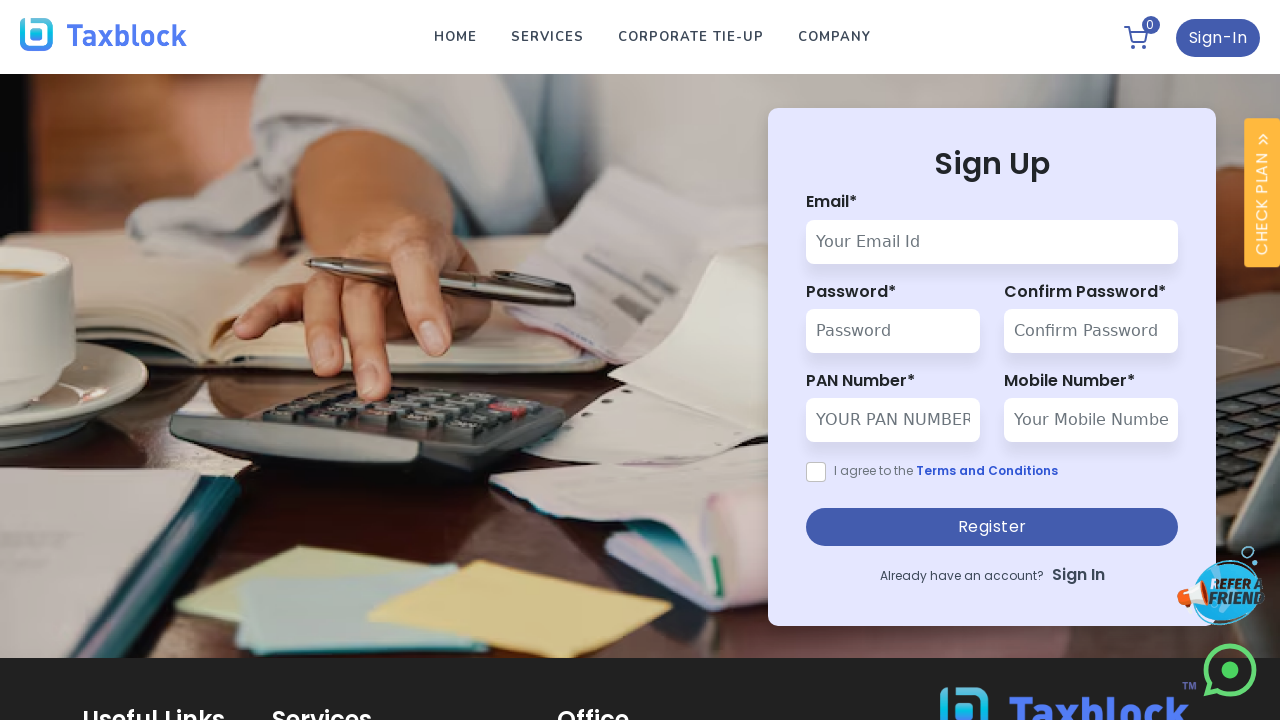

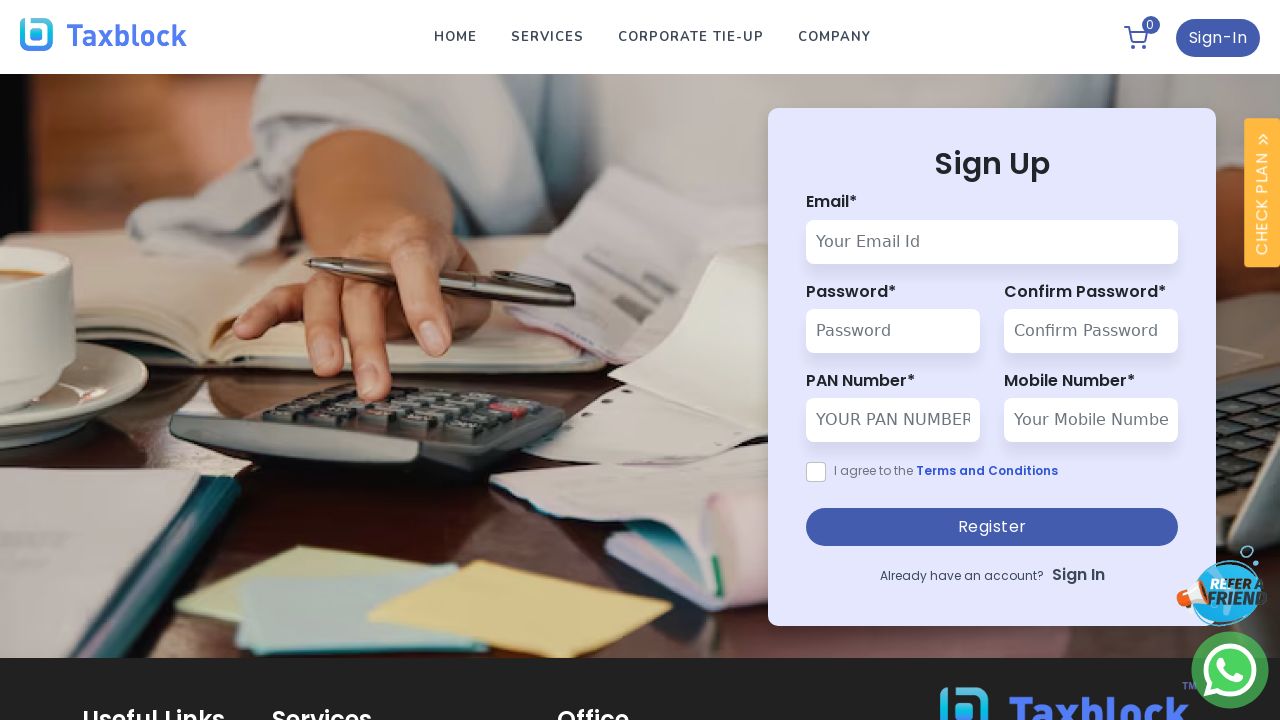